Tests drag and drop functionality on jQuery UI demo page by dragging an element onto a droppable target within an iframe

Starting URL: https://jqueryui.com/droppable/

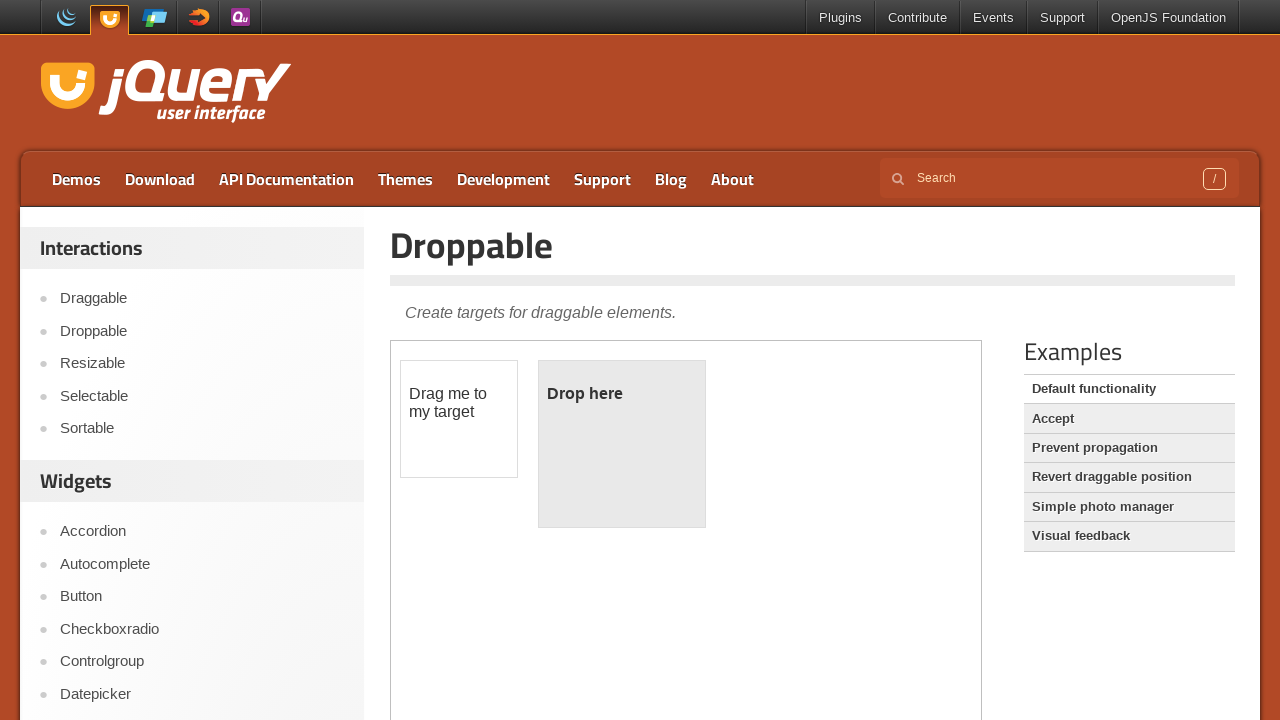

Navigated to jQuery UI droppable demo page
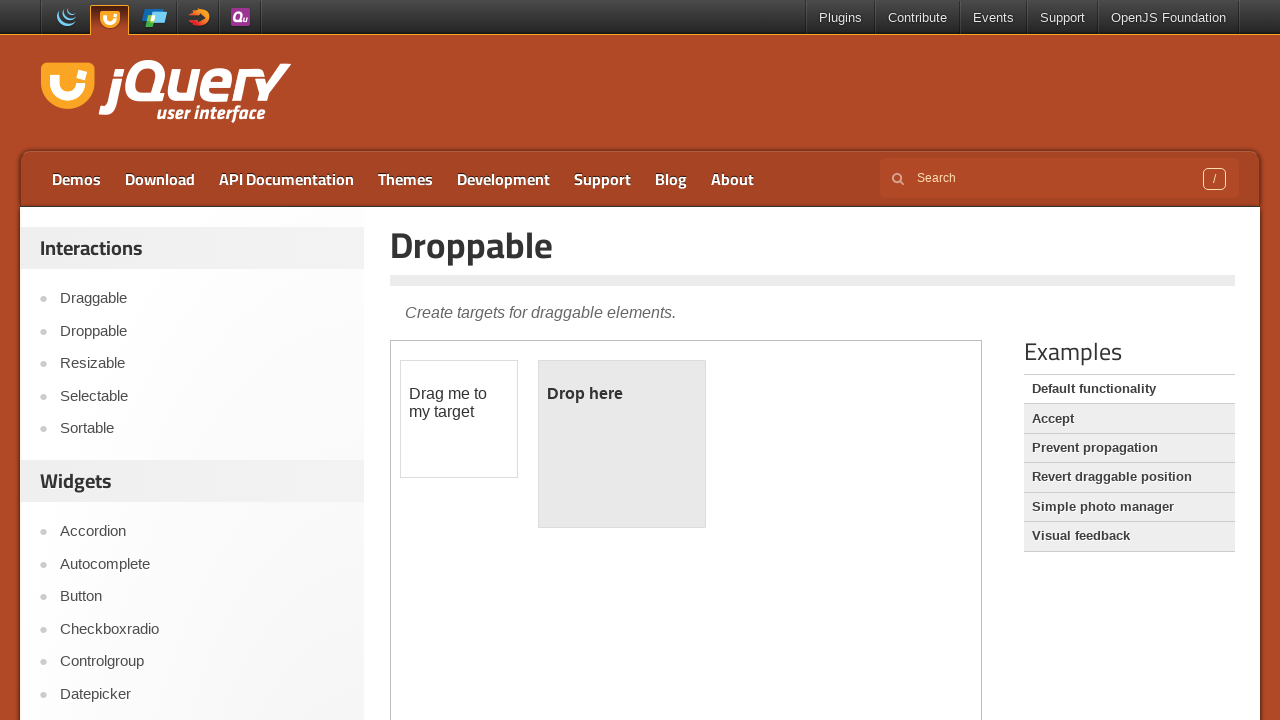

Located demo iframe
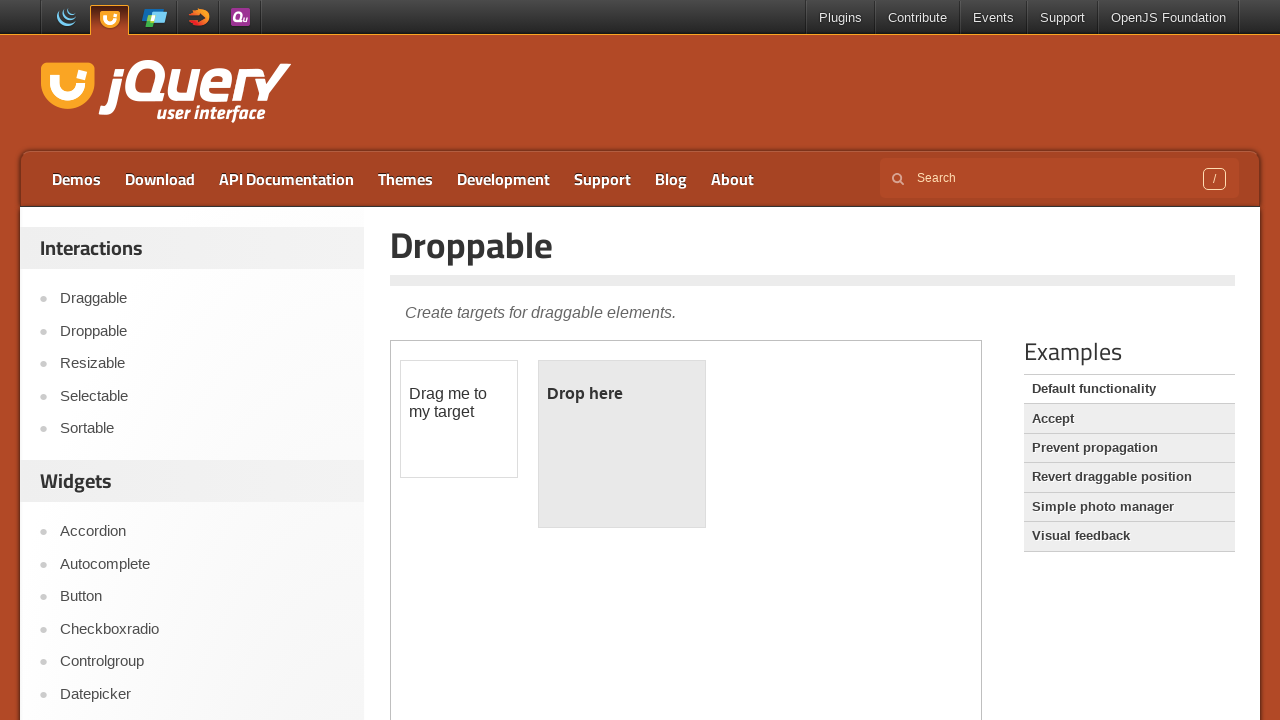

Located draggable element
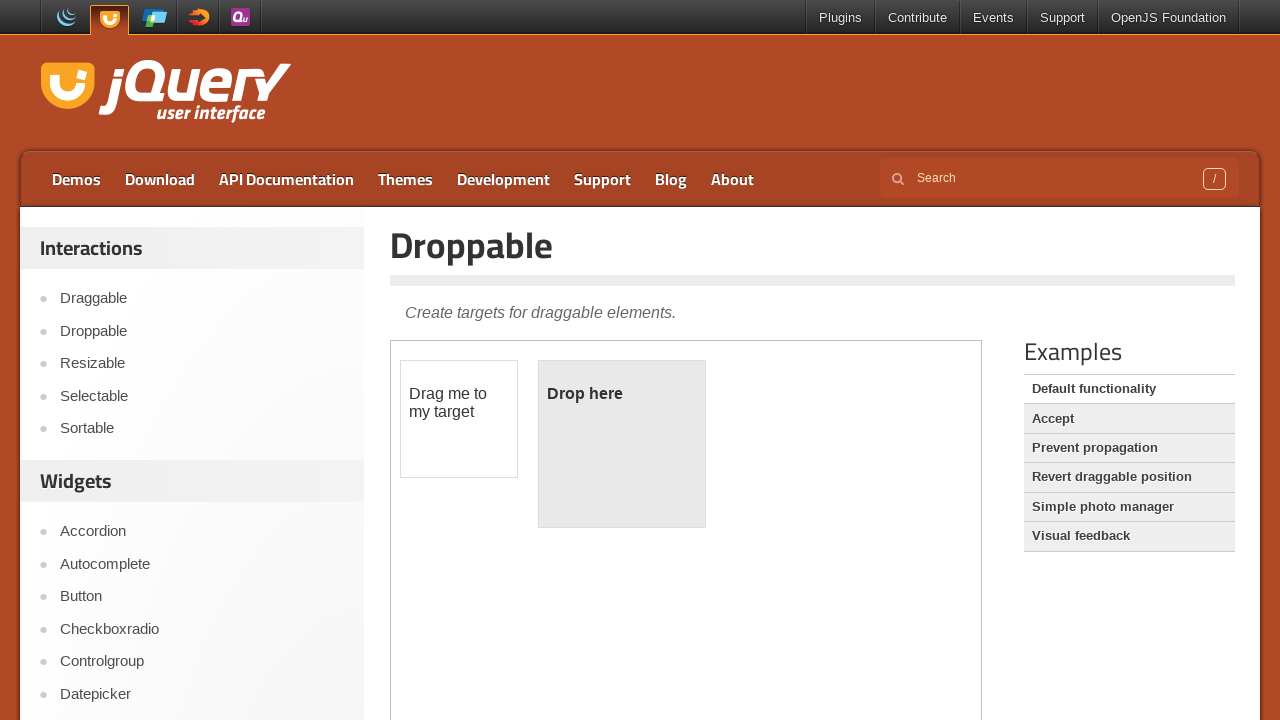

Located droppable element
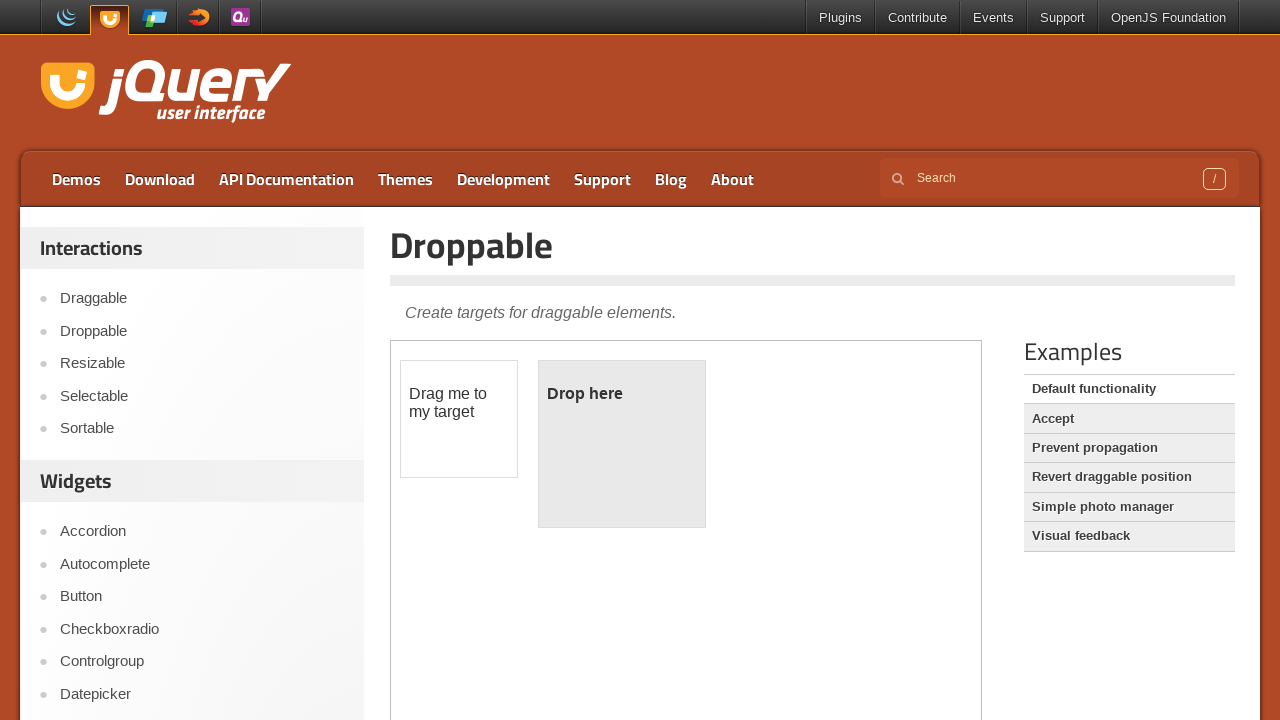

Dragged element onto droppable target at (622, 444)
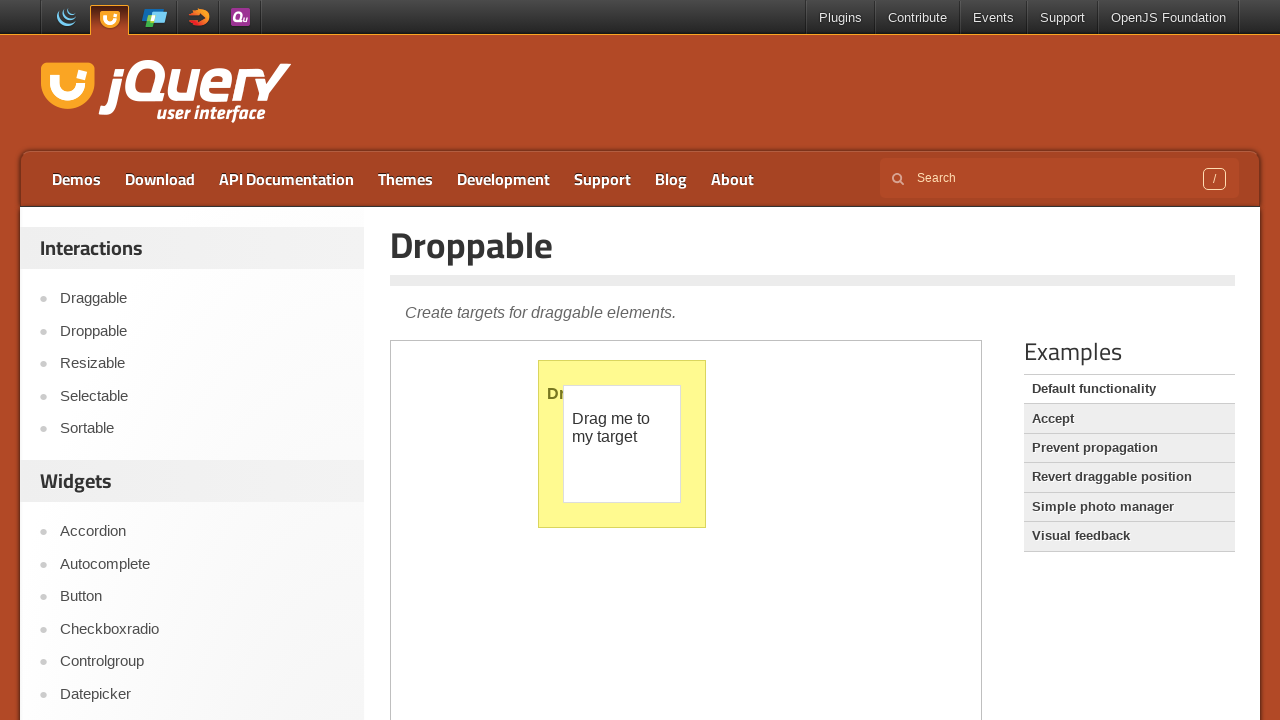

Verified drag and drop completed - droppable element shows 'Dropped!' text
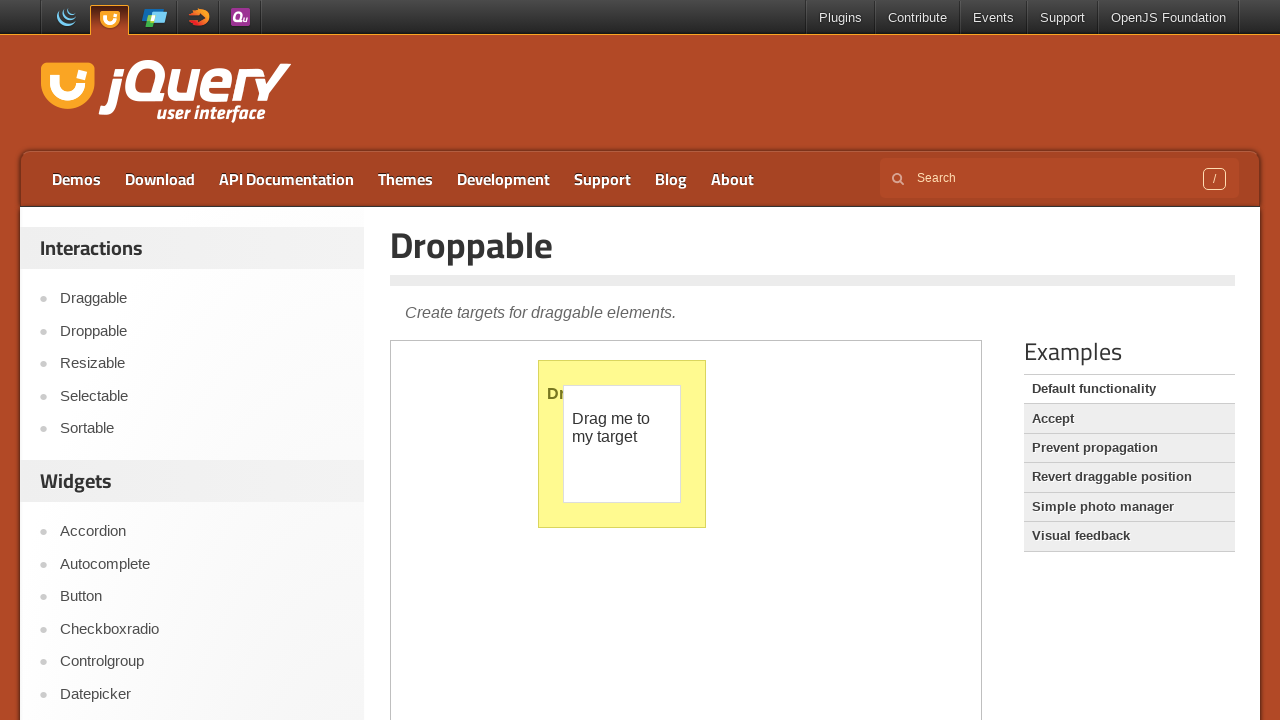

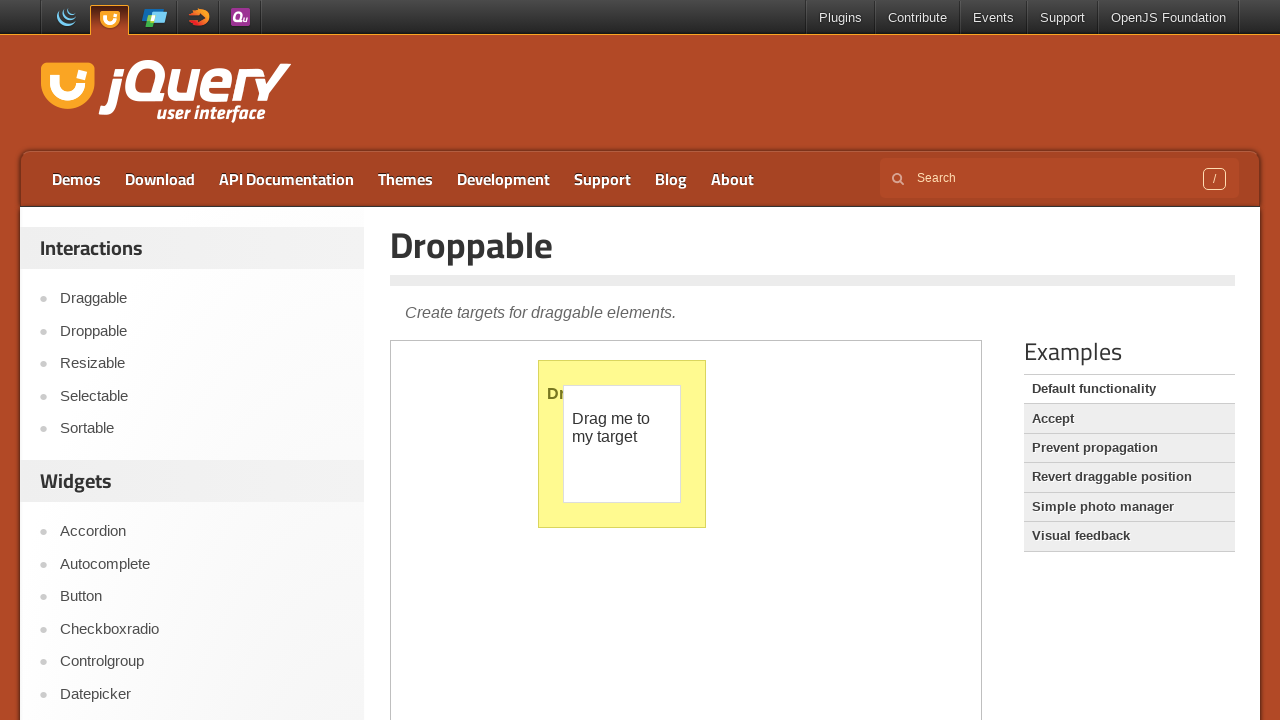